Tests a complete e-commerce checkout flow: adding multiple items to cart via loop iteration, proceeding to checkout, applying promo, selecting country, and placing an order

Starting URL: https://rahulshettyacademy.com/seleniumPractise/#/

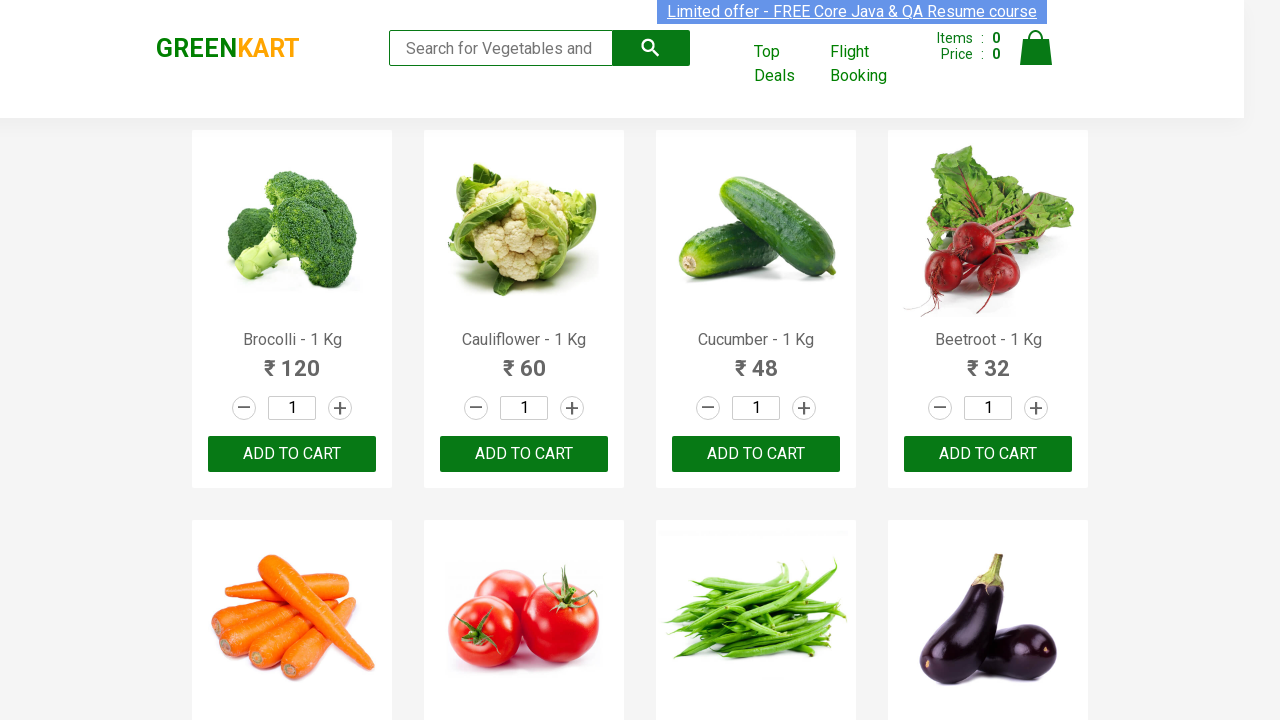

Waited for products to load on the page
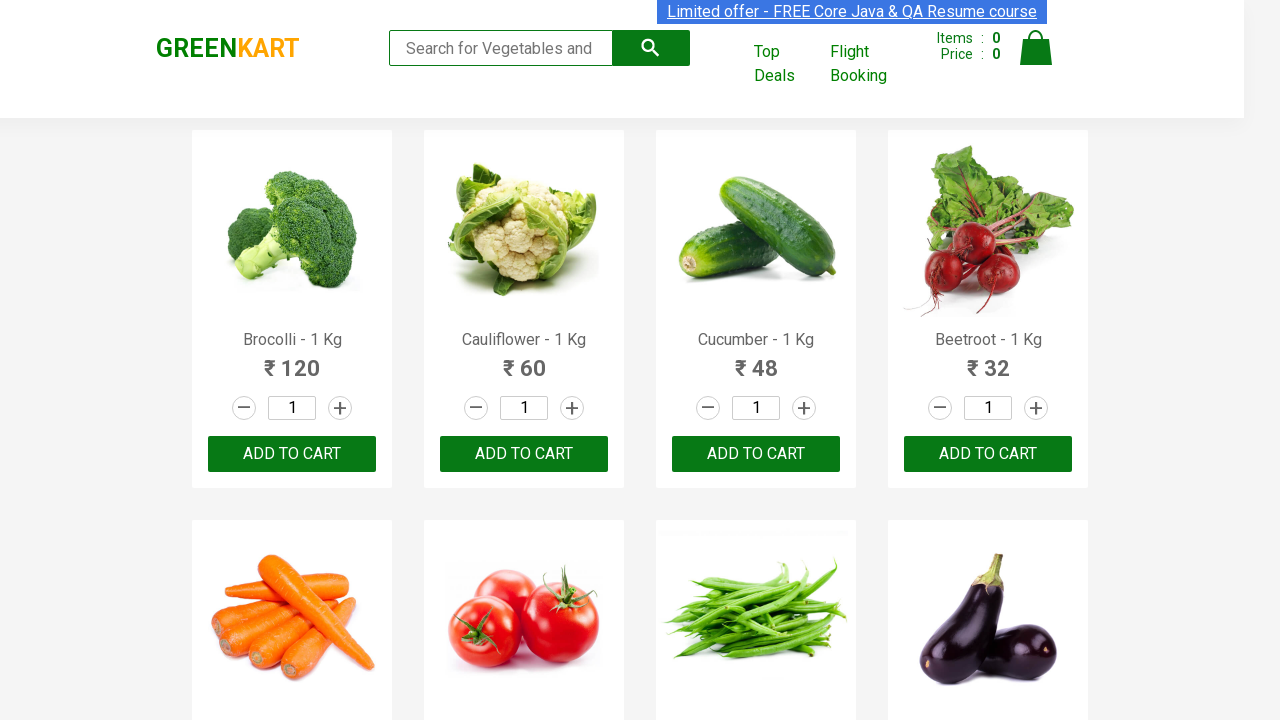

Added 'Cucumber' to cart at (756, 454) on .product >> nth=2 >> .product-action >> button >> nth=0
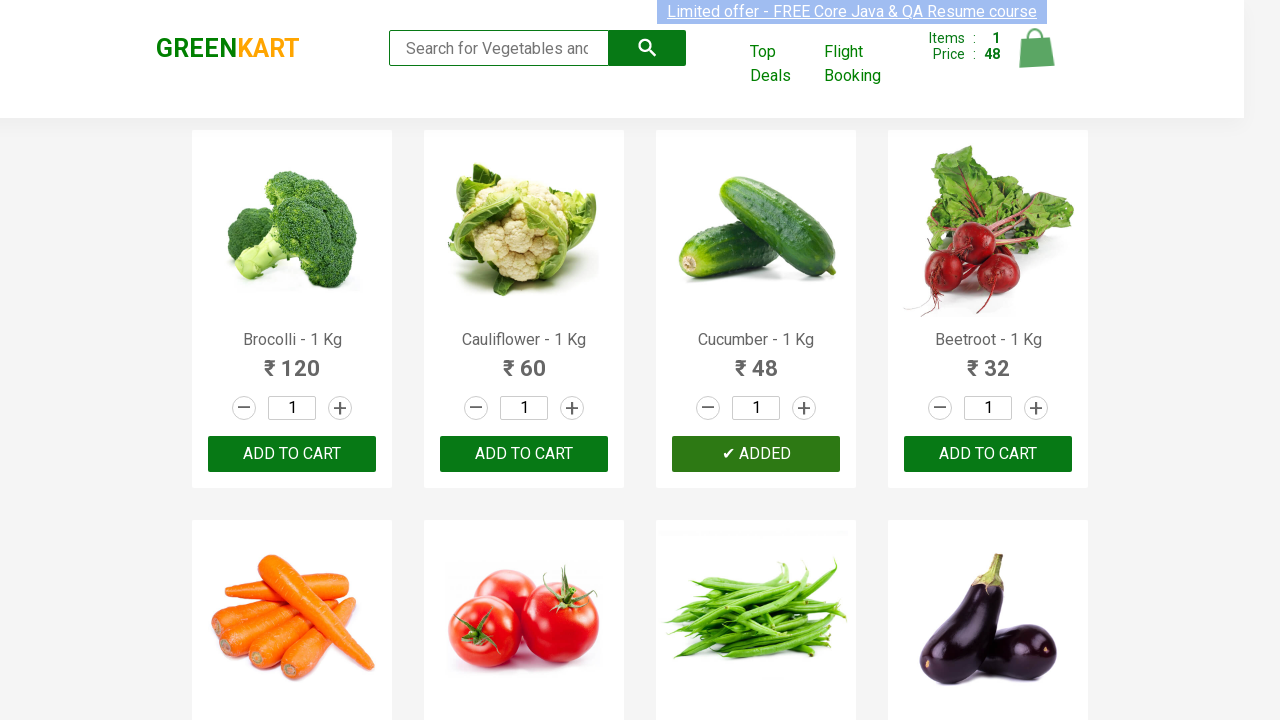

Added 'Cauliflower' to cart at (524, 454) on .product >> nth=1 >> .product-action >> button >> nth=0
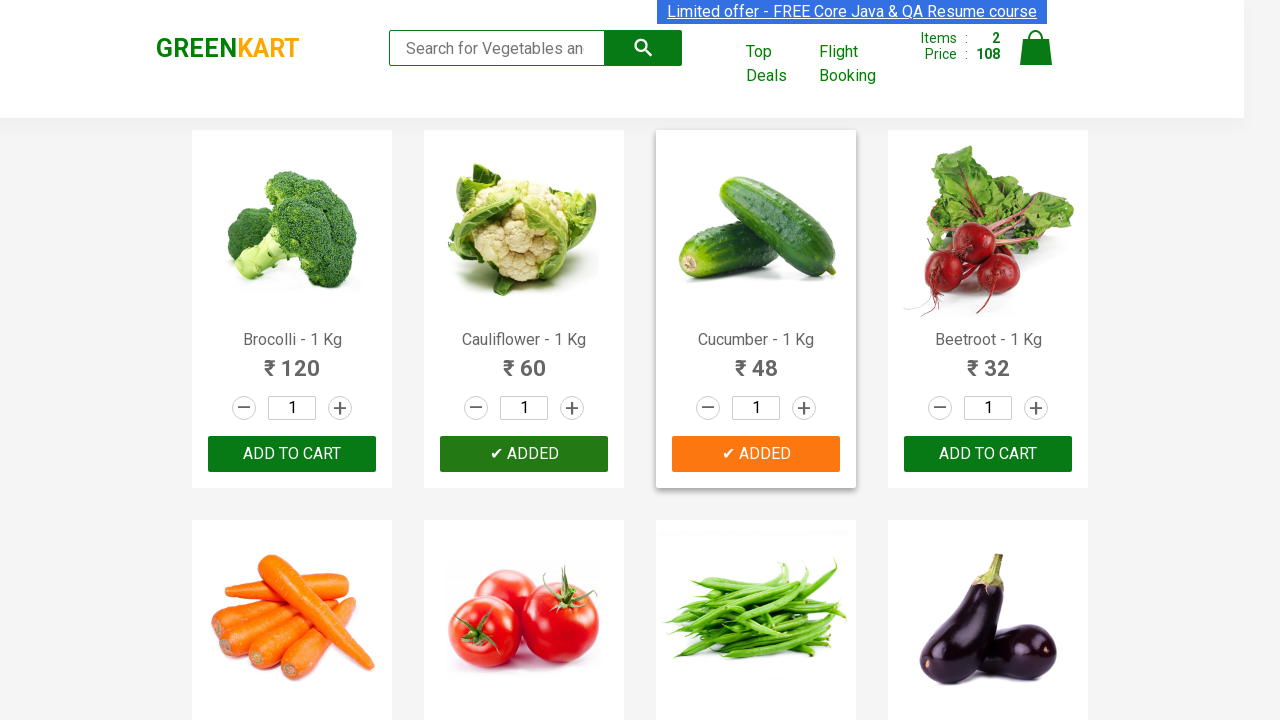

Added 'Potato' to cart at (756, 360) on .product >> nth=10 >> .product-action >> button >> nth=0
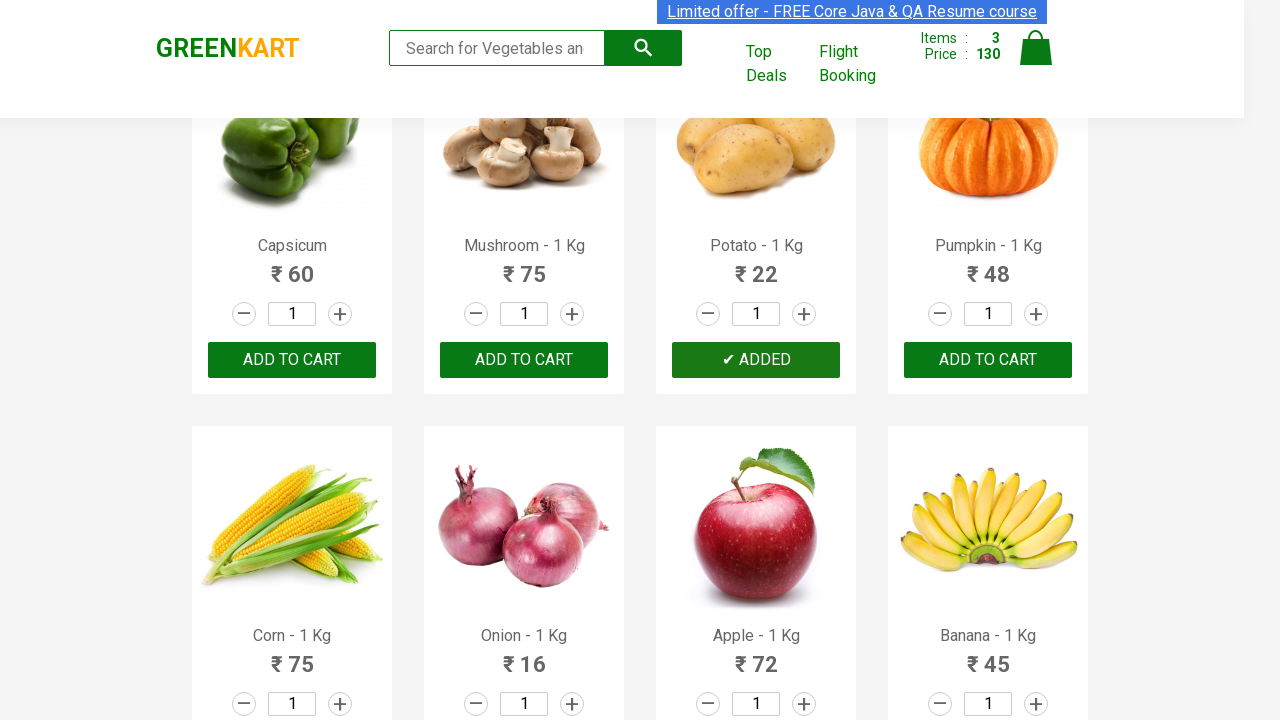

Added 'Tomato' to cart at (524, 360) on .product >> nth=5 >> .product-action >> button >> nth=0
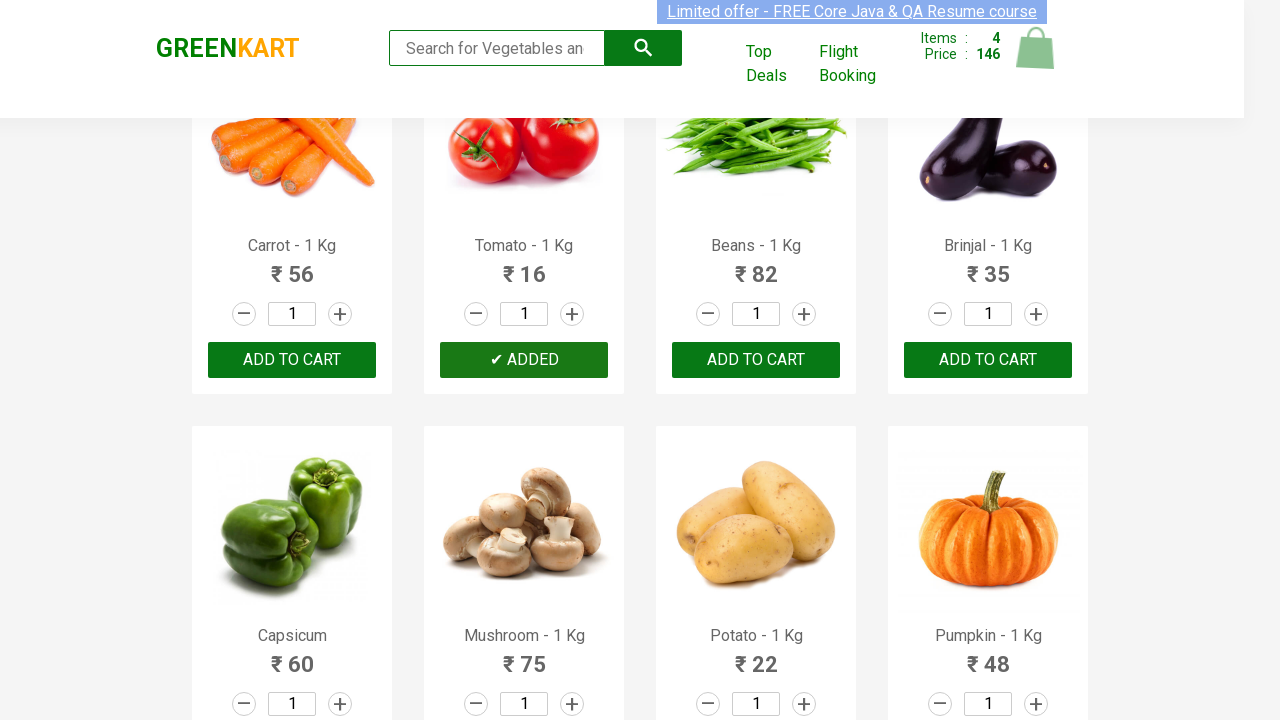

Clicked on cart icon to view cart at (1036, 48) on .cart-icon >> internal:attr=[alt="Cart"i]
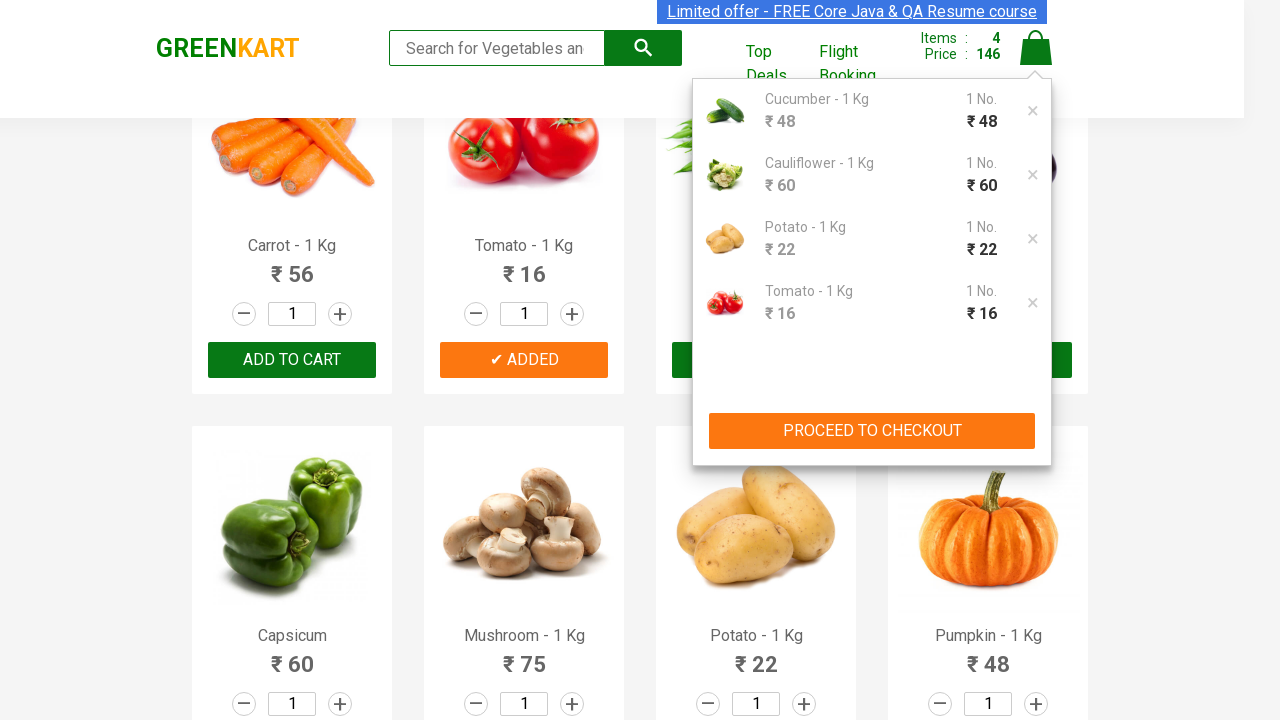

Waited for page to fully load after opening cart
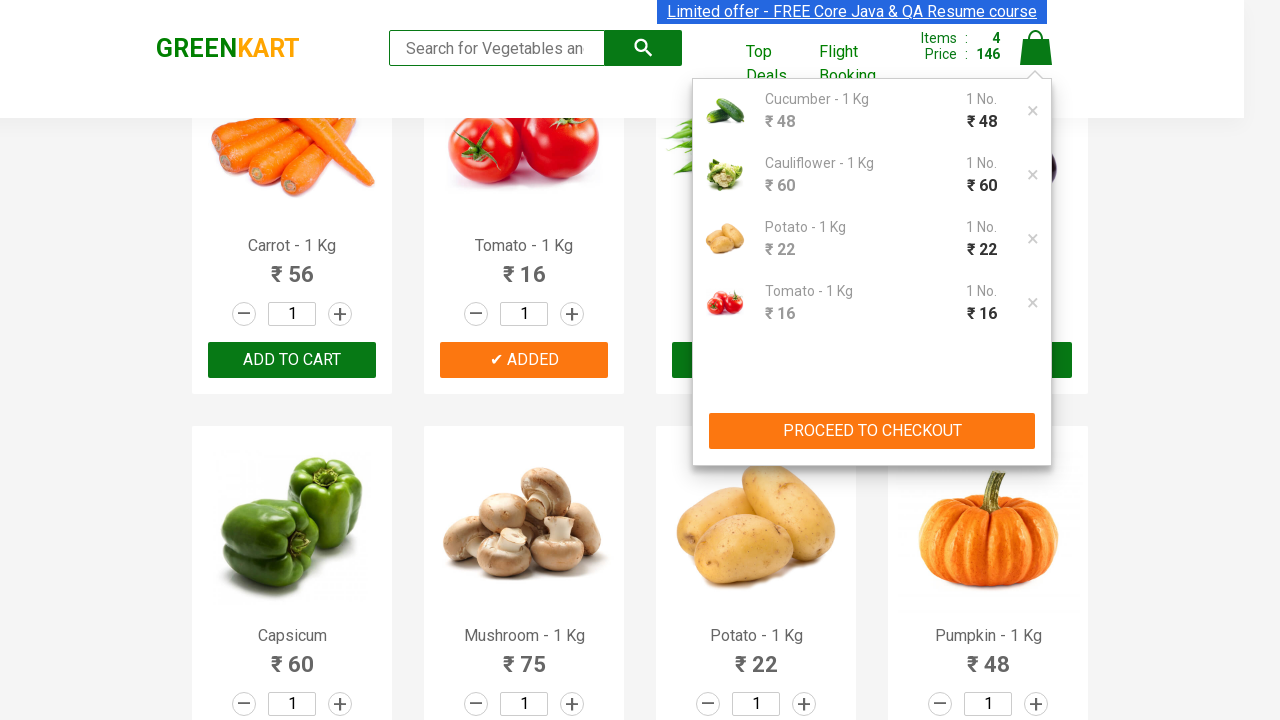

Clicked 'PROCEED TO CHECKOUT' button at (872, 431) on .action-block >> internal:role=button[name="PROCEED TO CHECKOUT"i]
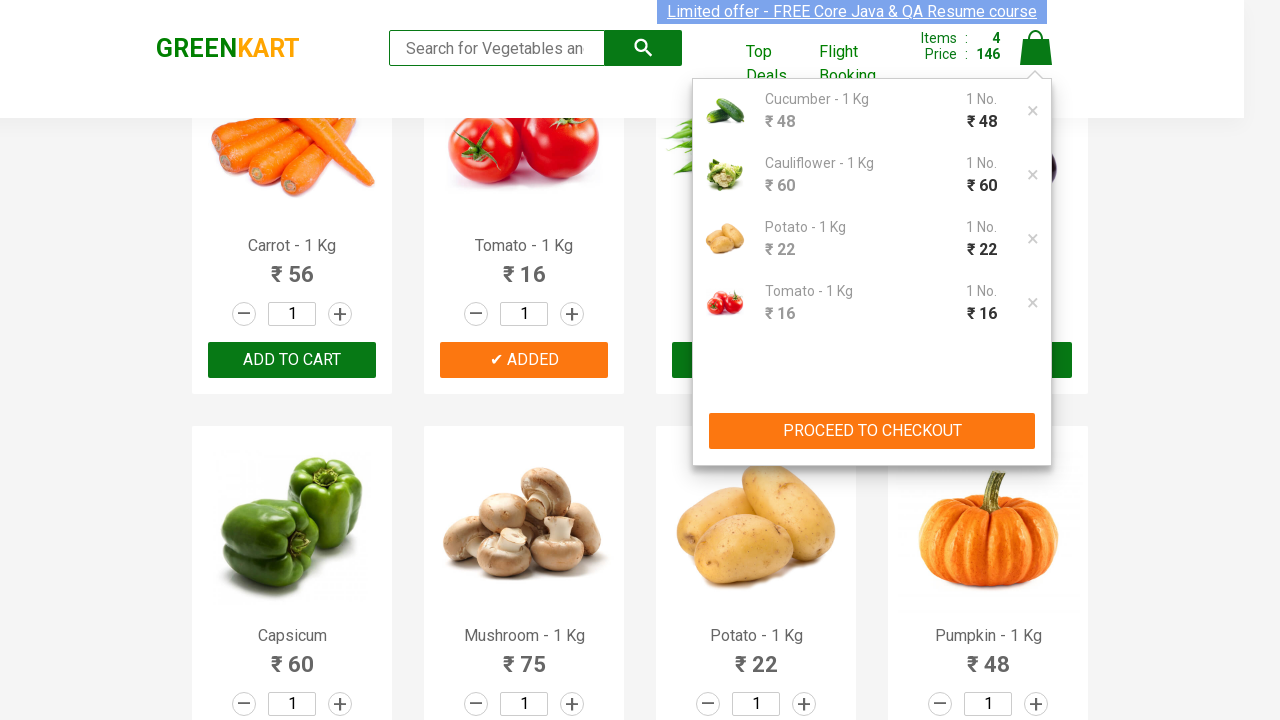

Waited for checkout page to fully load
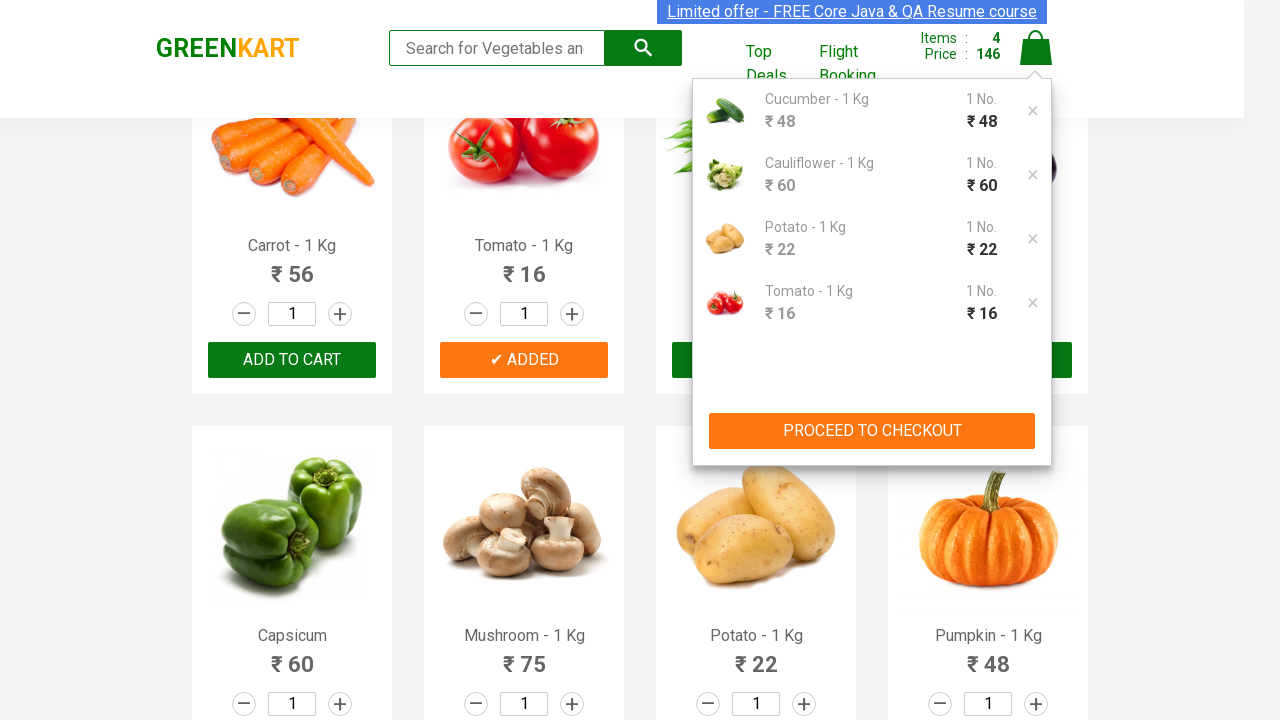

Waited for products wrapper to appear on checkout page
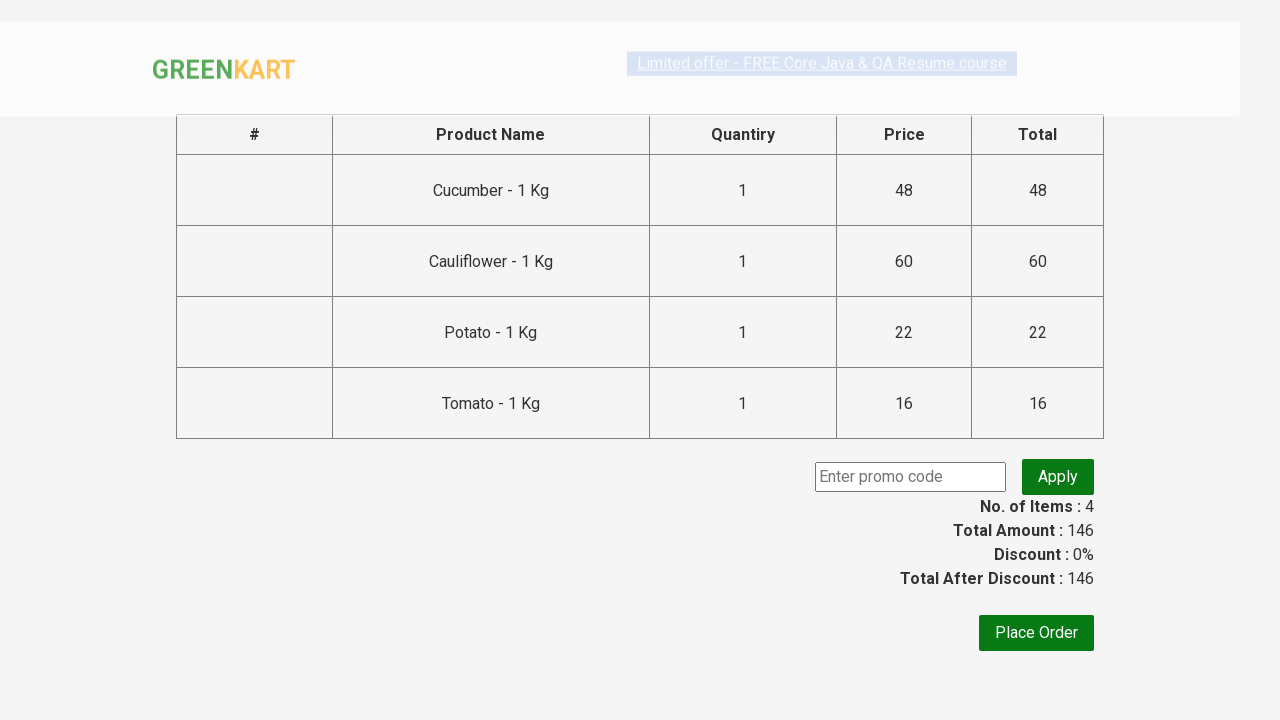

Clicked promo button to apply discount at (1058, 477) on .promoBtn
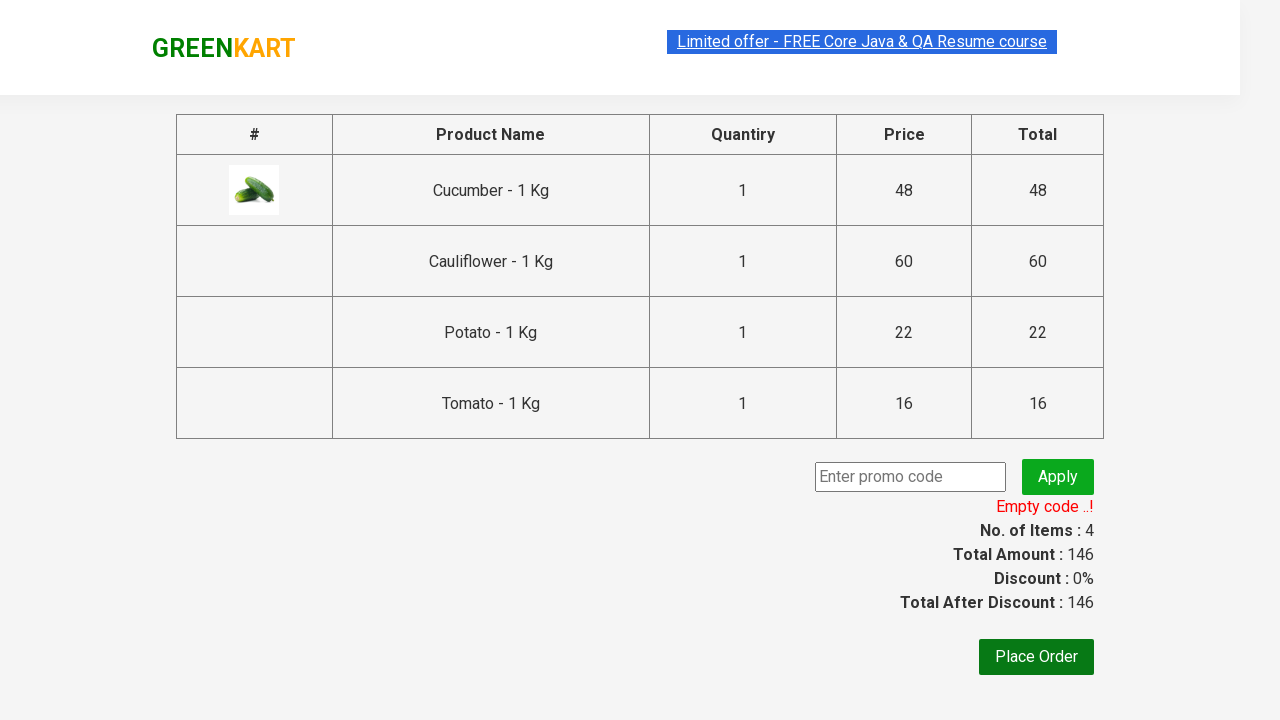

Clicked 'Place Order' button at (1036, 657) on div[style="text-align: right; width: 100%; margin-top: 20px; margin-right: 10px;
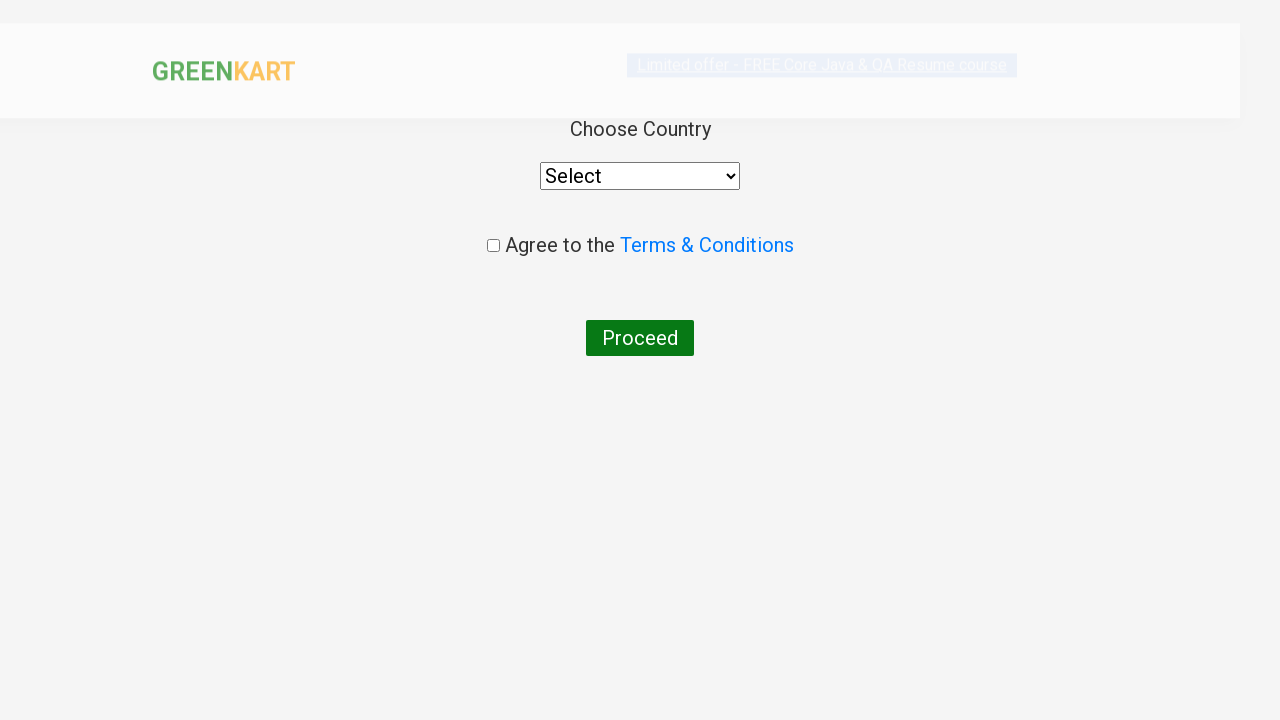

Selected 'Belgium' from country dropdown on div[style="width: 360px; margin: 10px auto;"] select
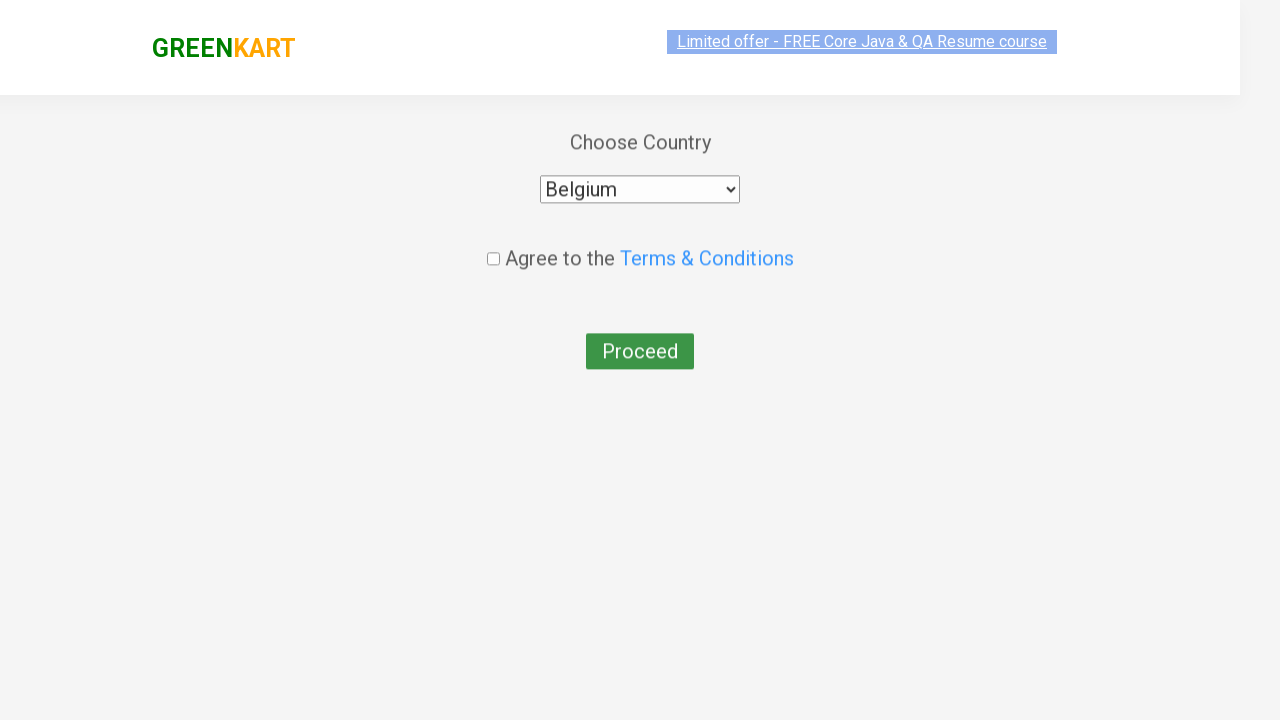

Checked the agreement checkbox at (493, 246) on .chkAgree
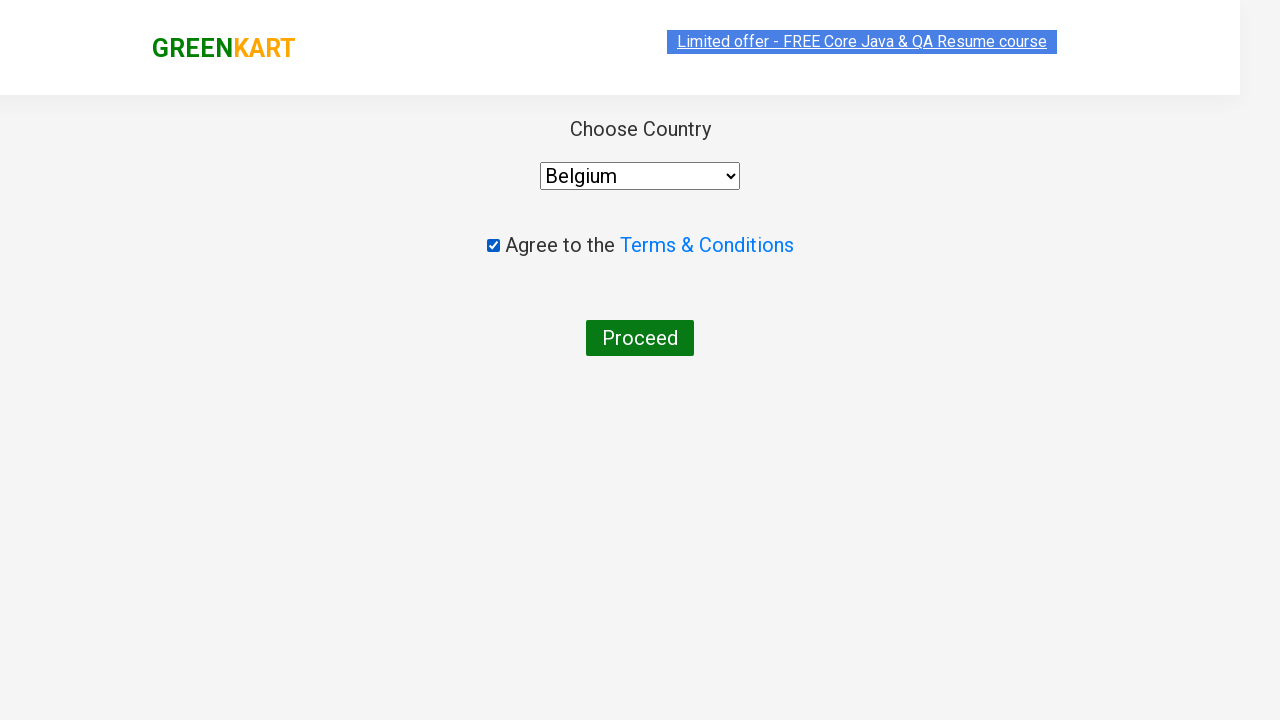

Clicked 'Proceed' button to complete order at (640, 338) on .wrapperTwo >> internal:role=button[name="Proceed"i]
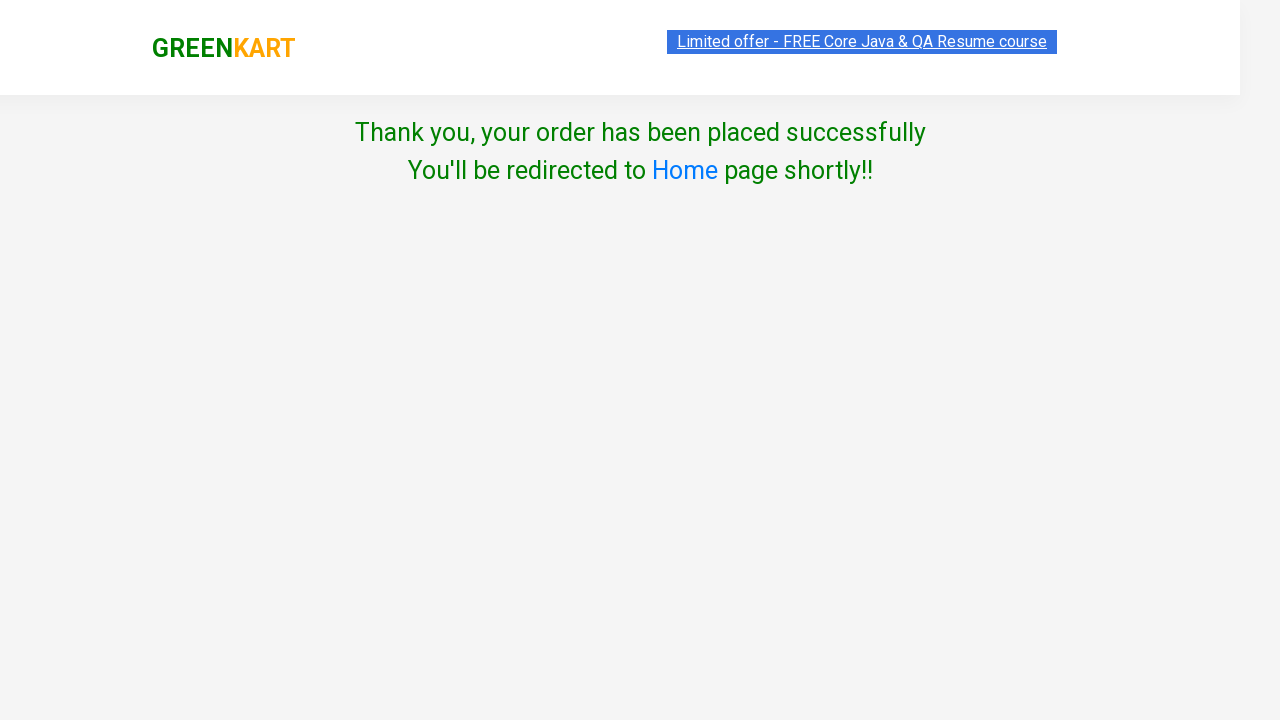

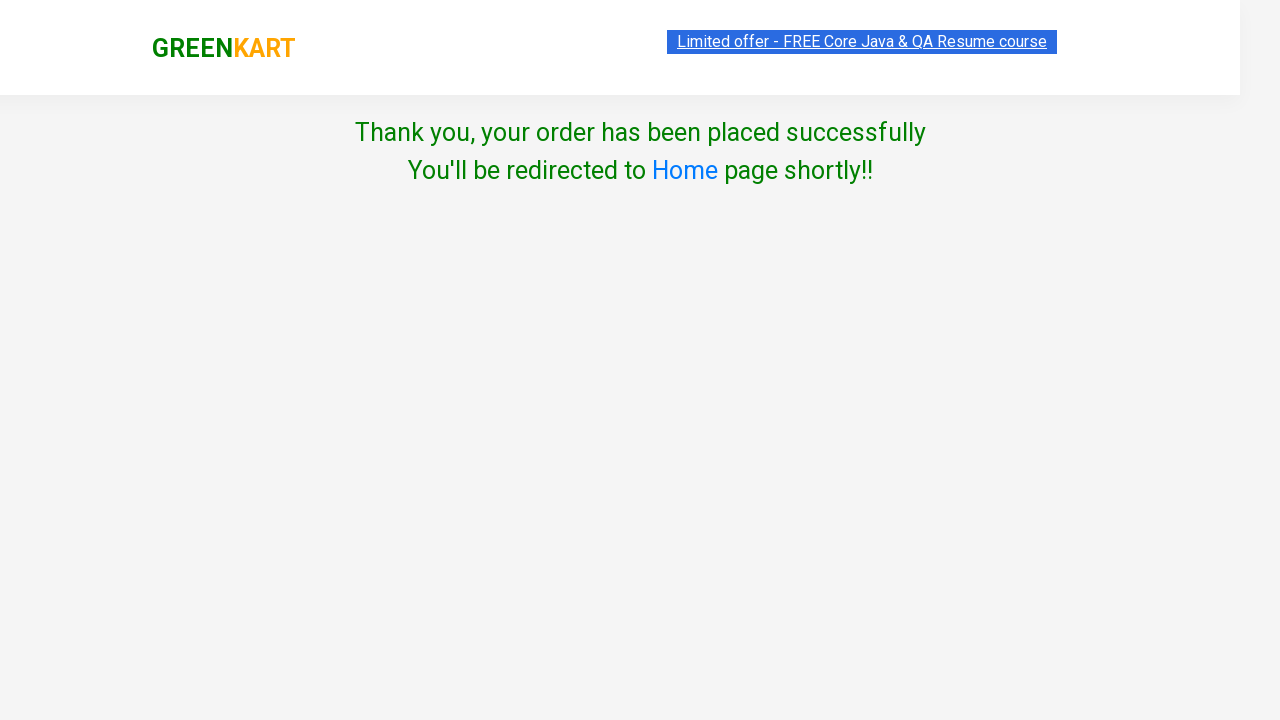